Tests flight booking dropdown functionality by selecting origin and destination airports from dropdown menus on a practice website

Starting URL: https://rahulshettyacademy.com/dropdownsPractise/

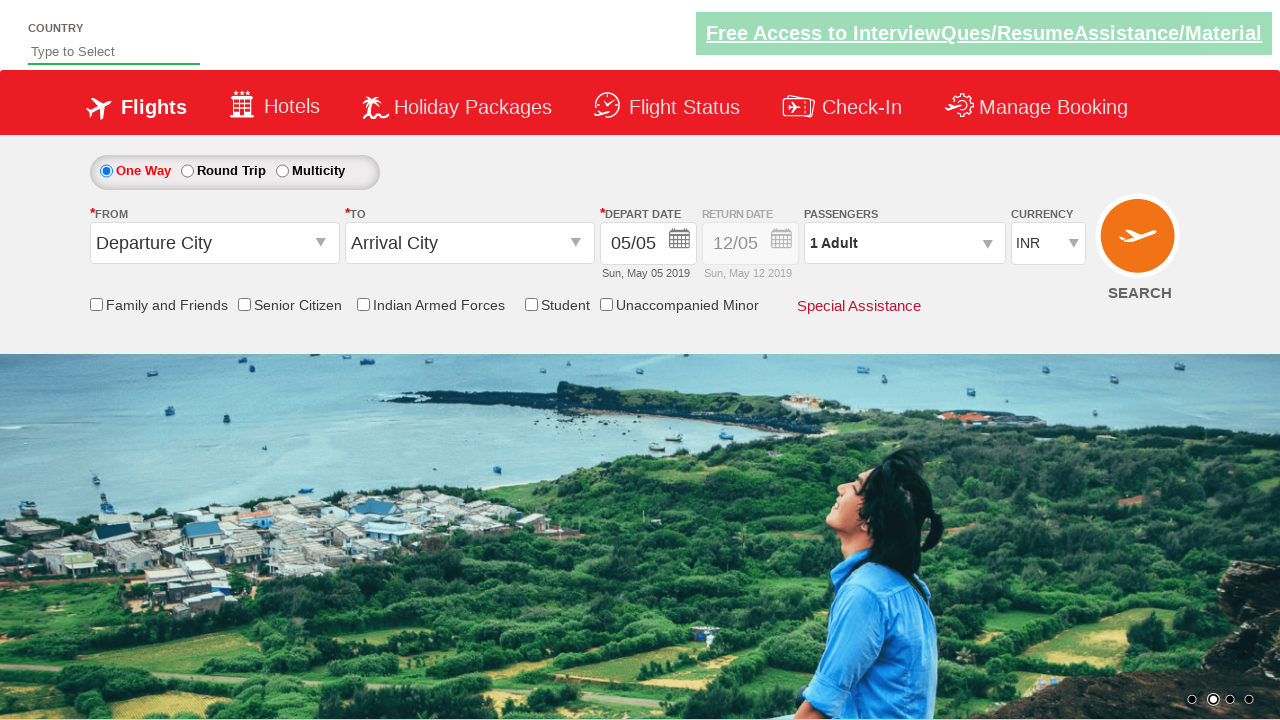

Clicked on autosuggest input field at (114, 52) on input#autosuggest
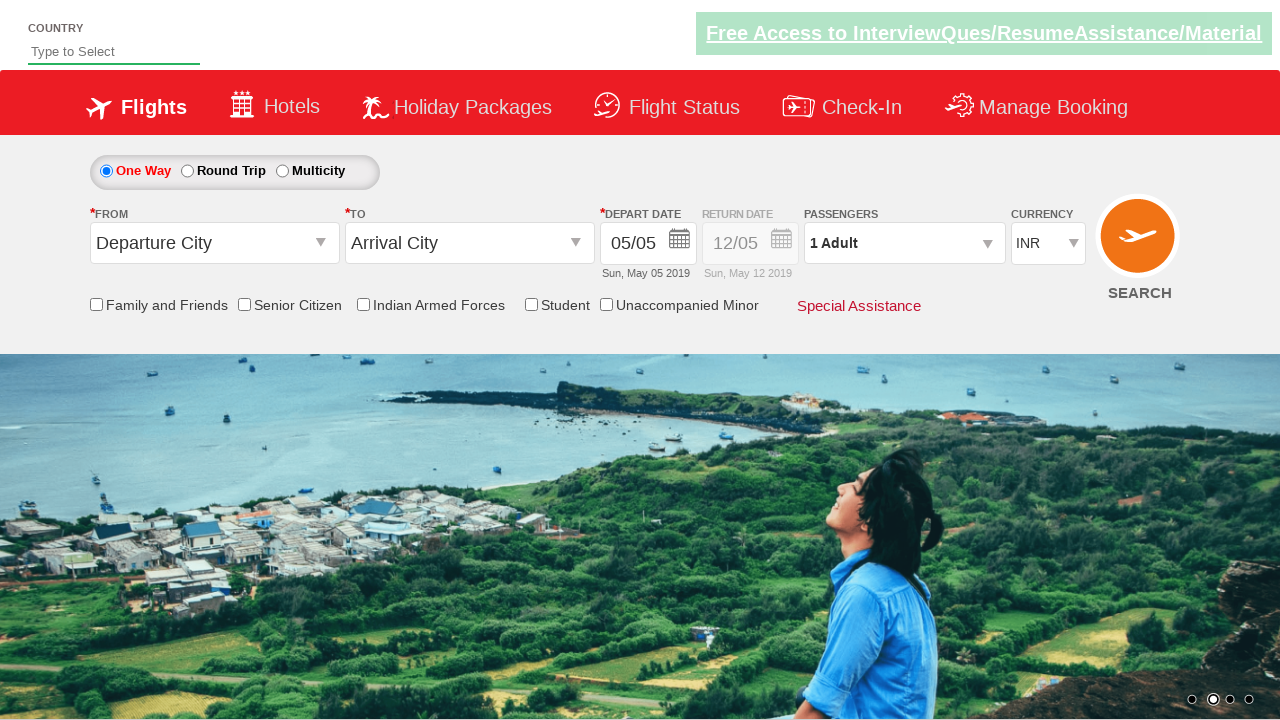

Typed 'au' in autosuggest field on input#autosuggest
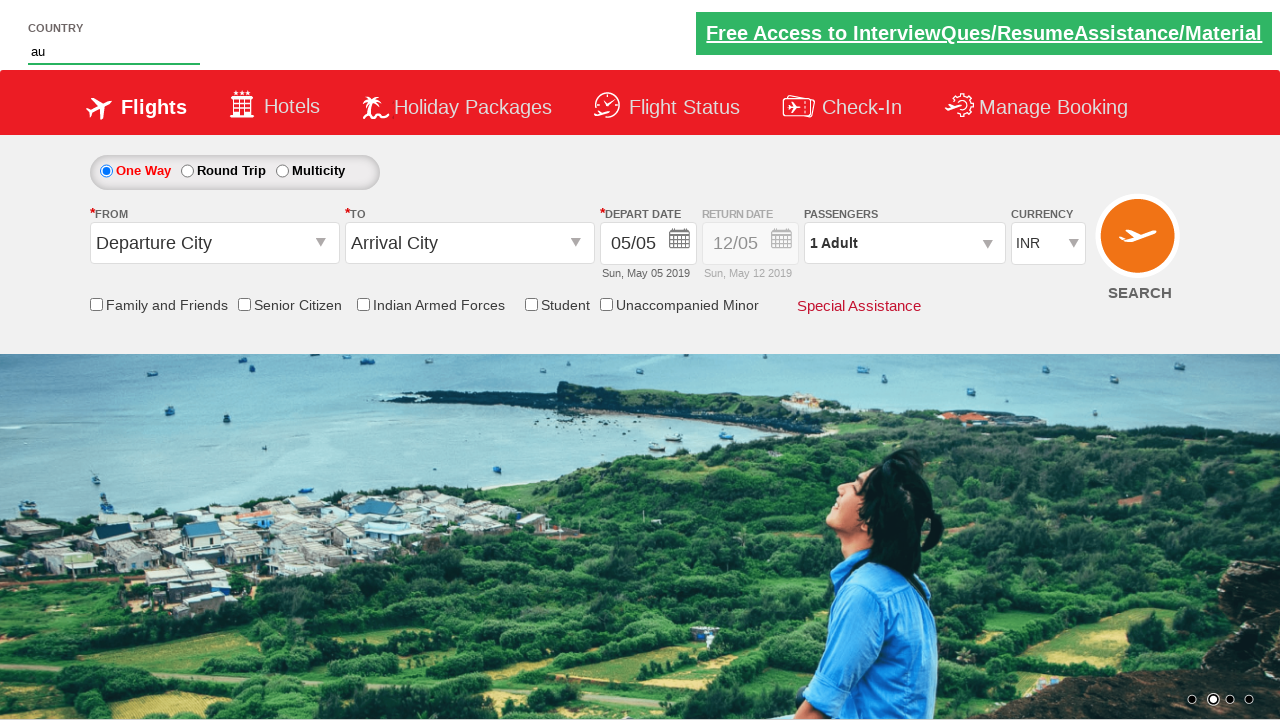

Waited for autosuggest suggestions to appear
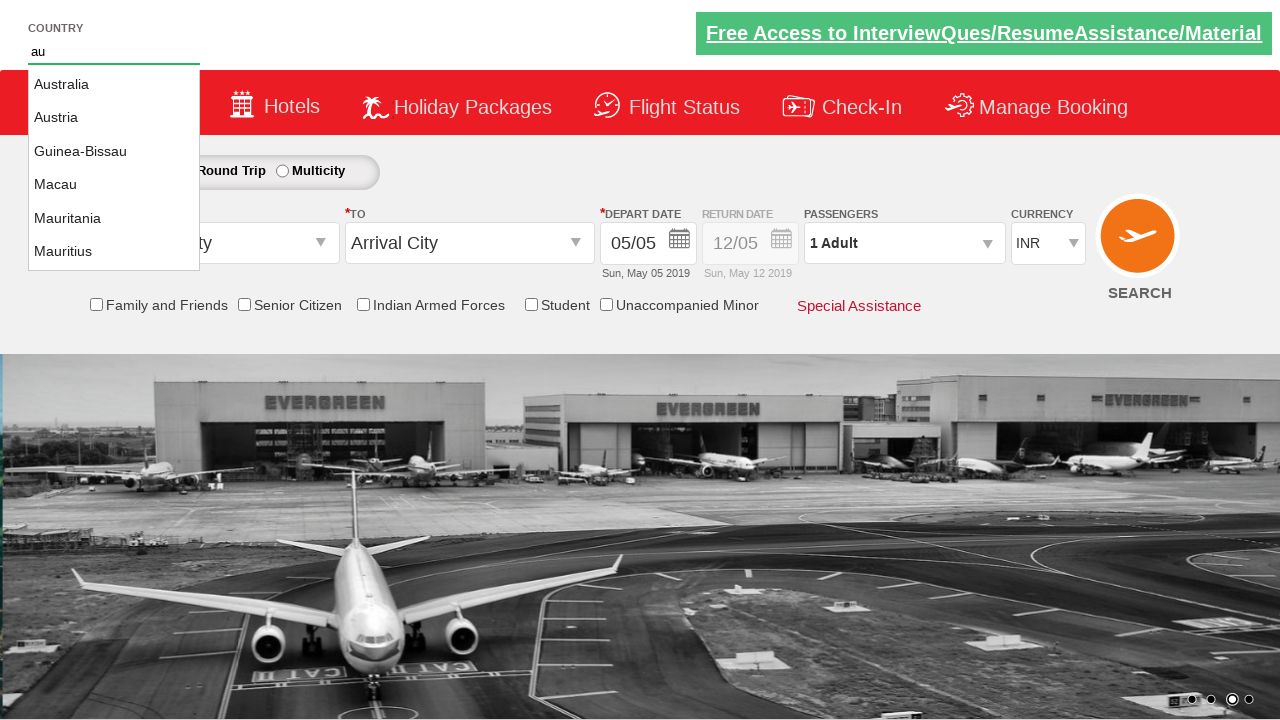

Cleared the autosuggest field on input#autosuggest
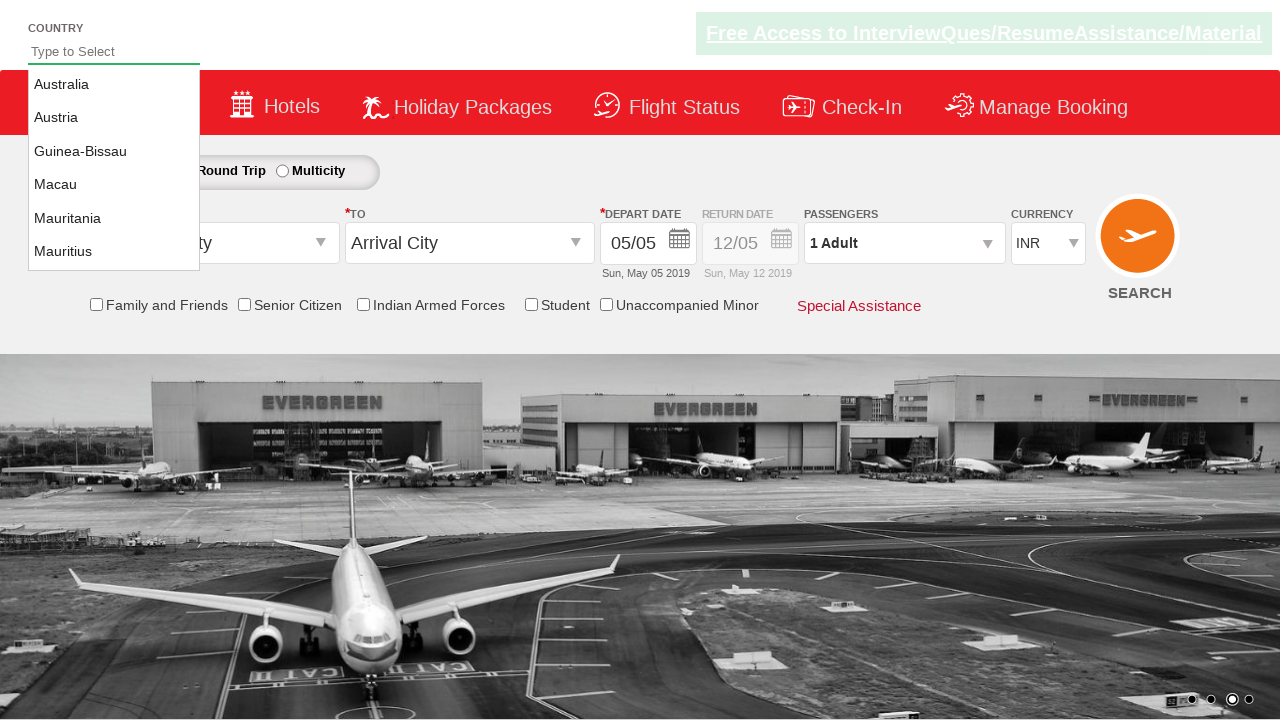

Clicked on origin station dropdown at (323, 244) on #ctl00_mainContent_ddl_originStation1_CTXTaction
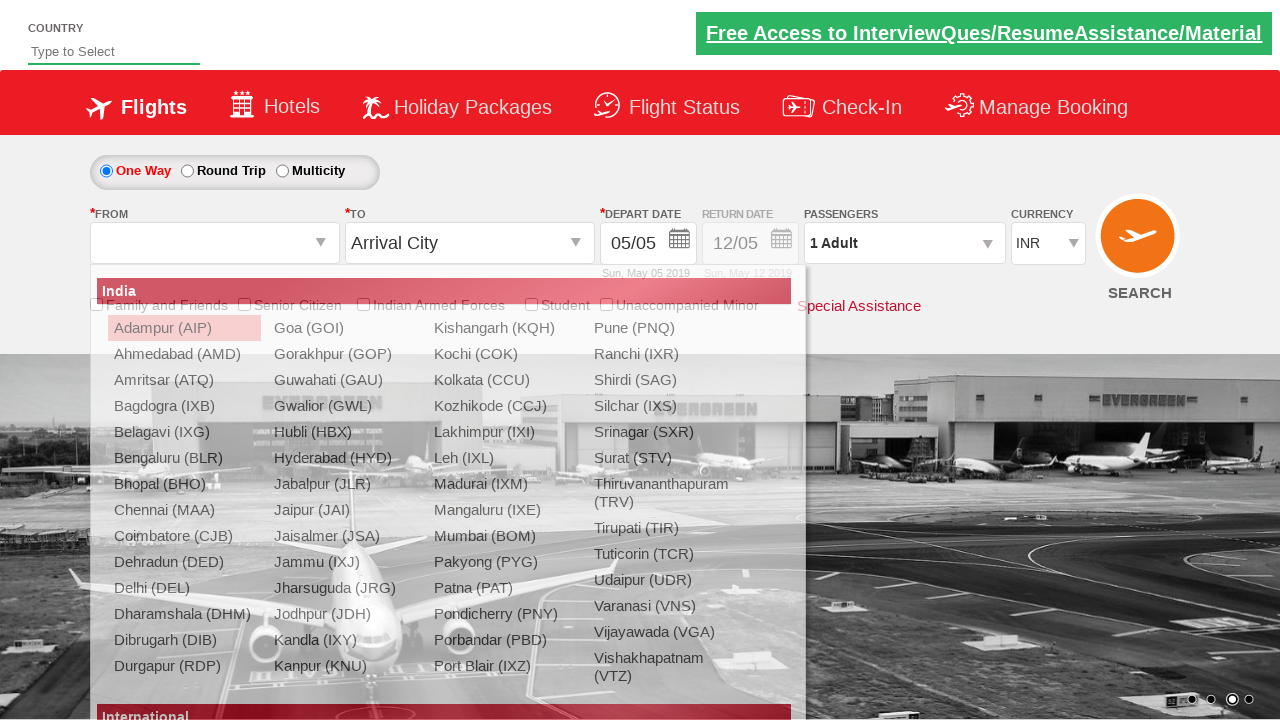

Selected 'CCU' (Kolkata) as origin airport at (504, 380) on a[value='CCU']
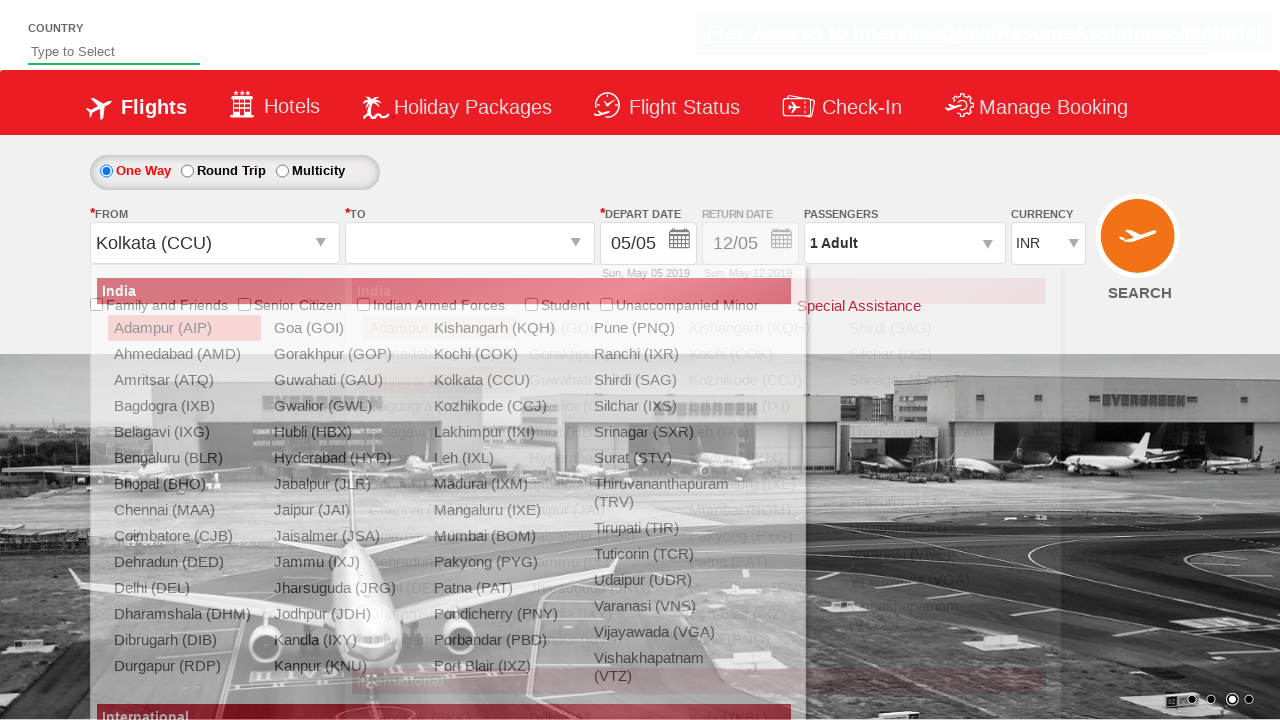

Waited for destination dropdown to be ready
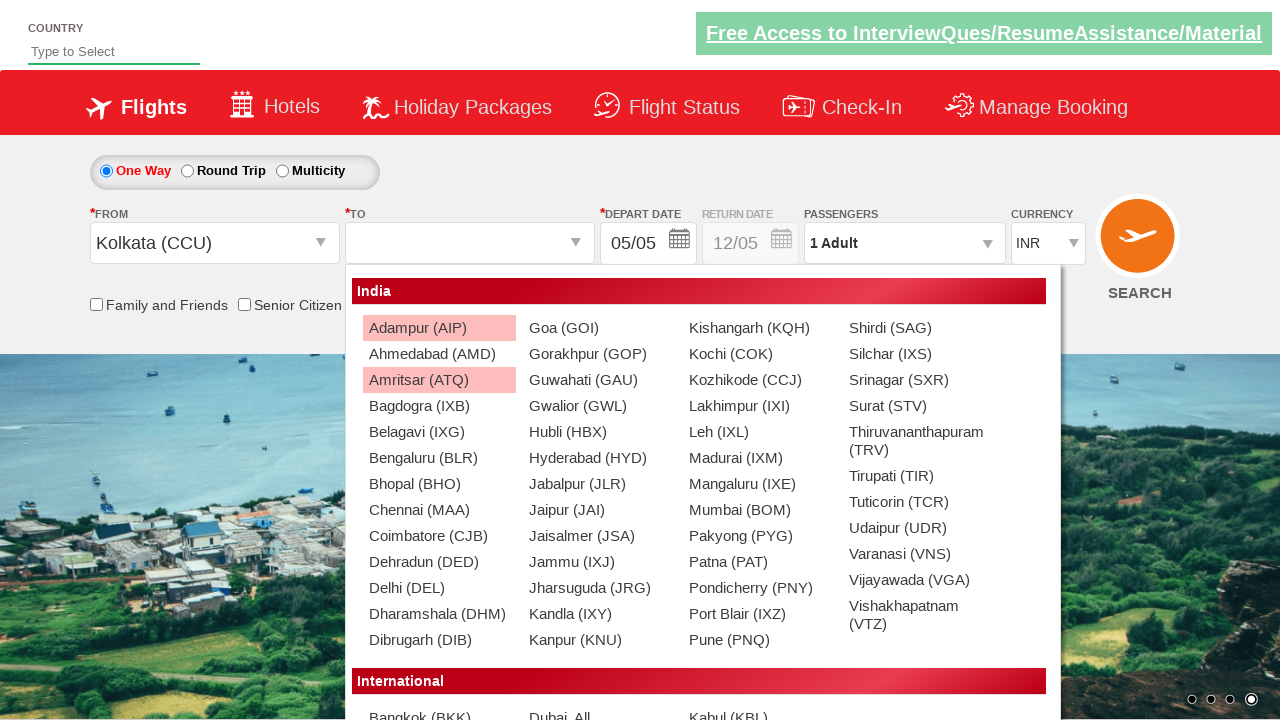

Selected 'IXZ' (Port Blair) as destination airport at (759, 614) on (//a[@value='IXZ'])[2]
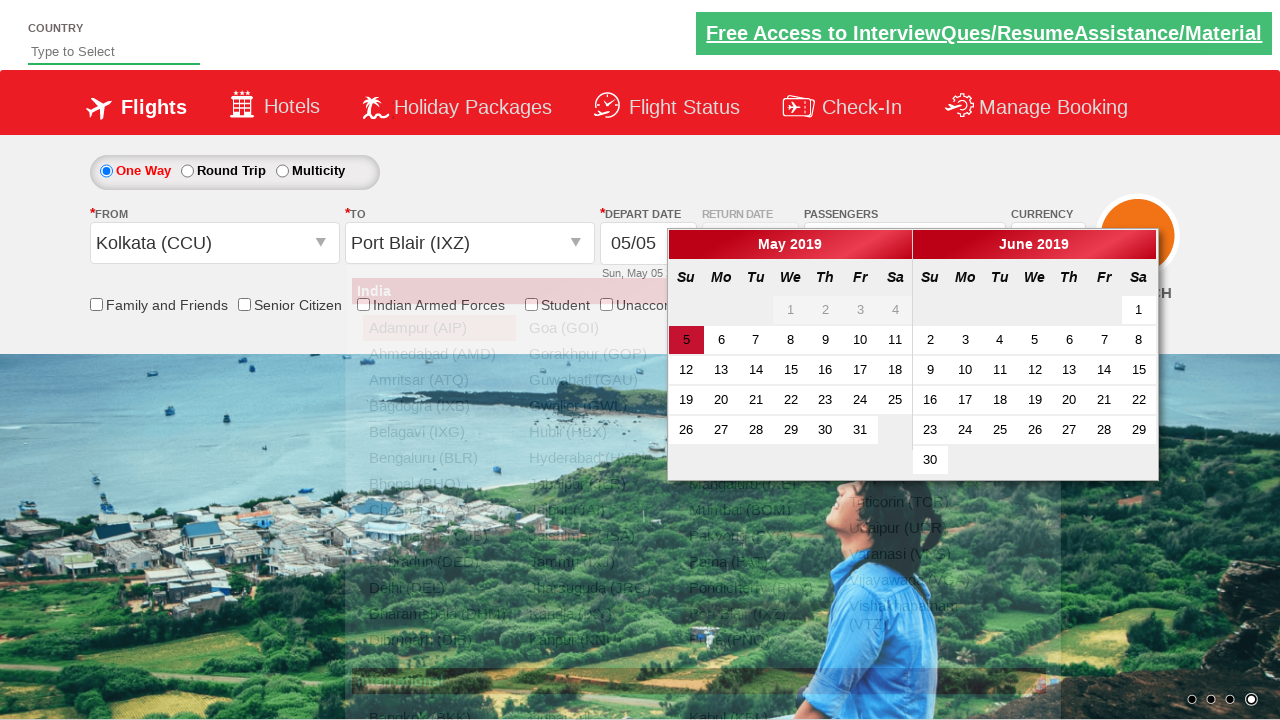

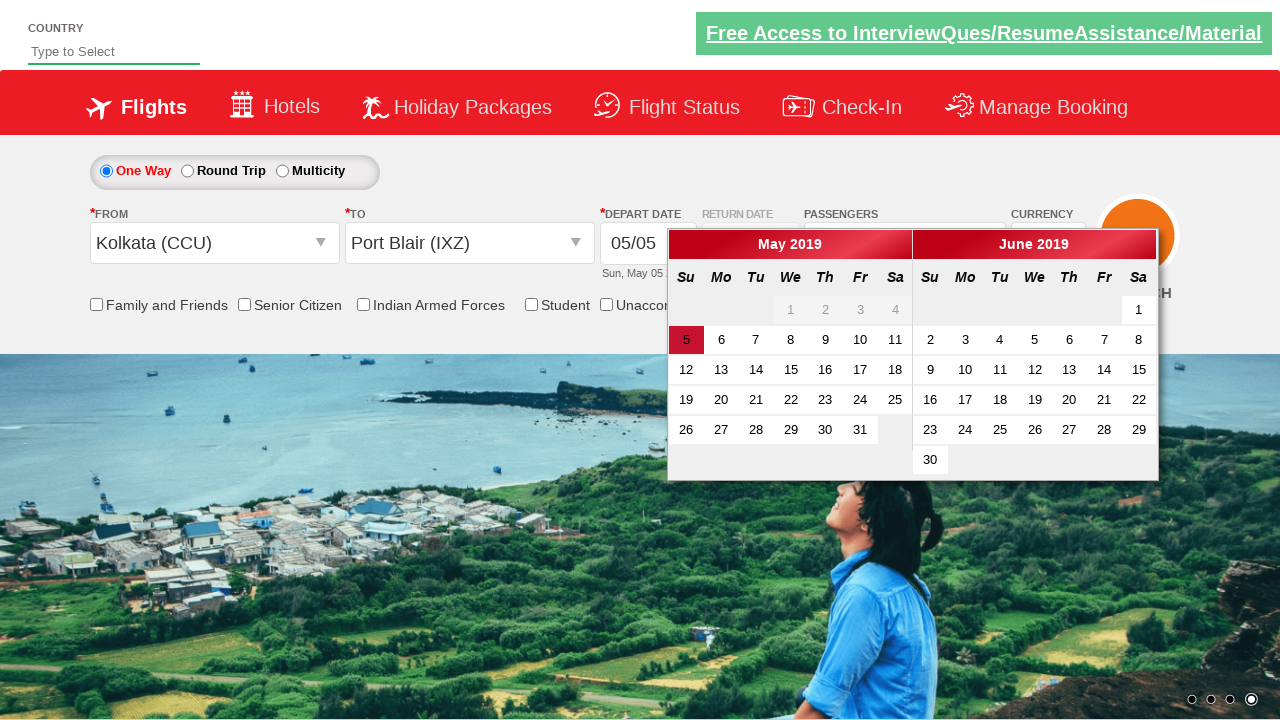